Navigates to the OpenCart demo site and verifies the page loads by checking for elements on the page.

Starting URL: https://naveenautomationlabs.com/opencart

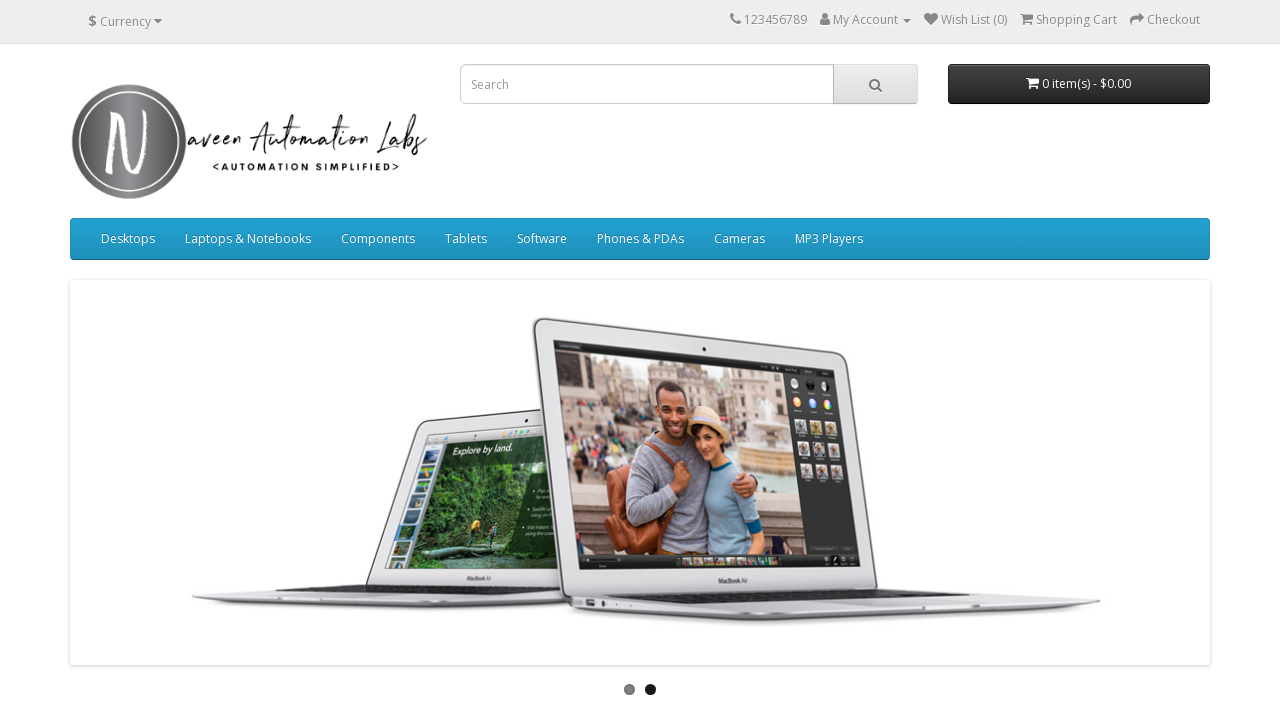

Navigated to OpenCart demo site
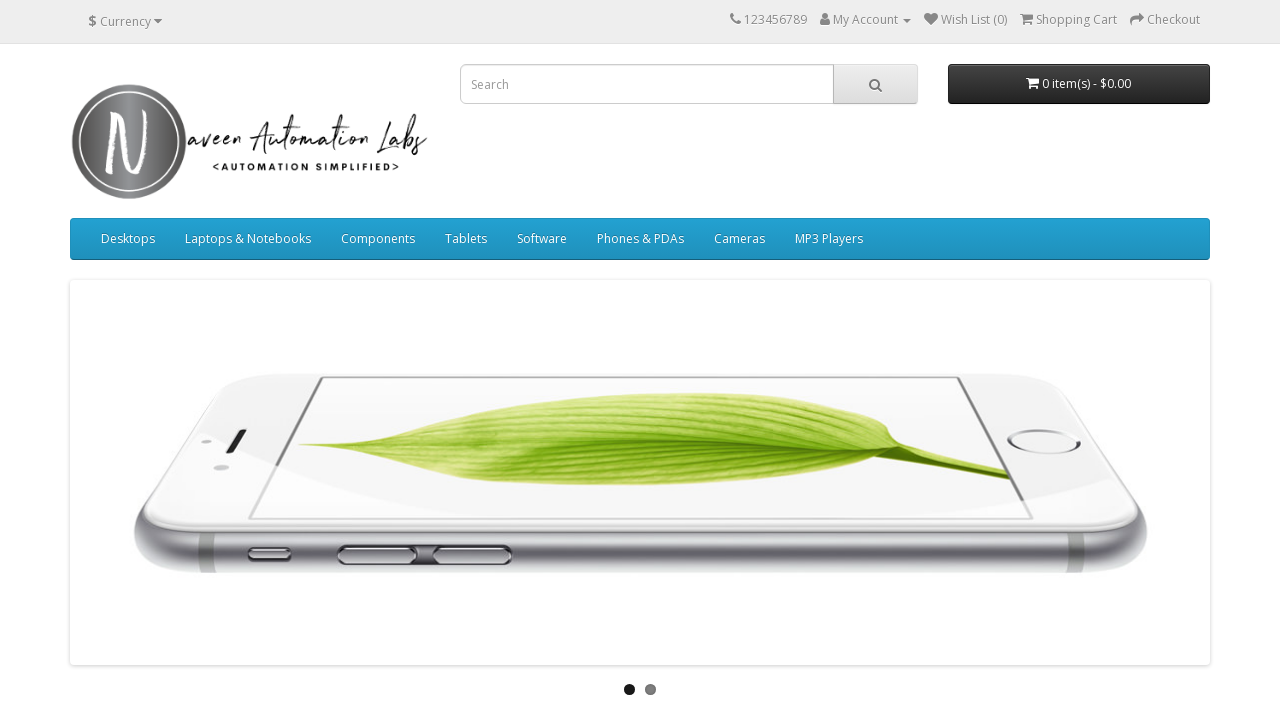

Search input field appeared on page
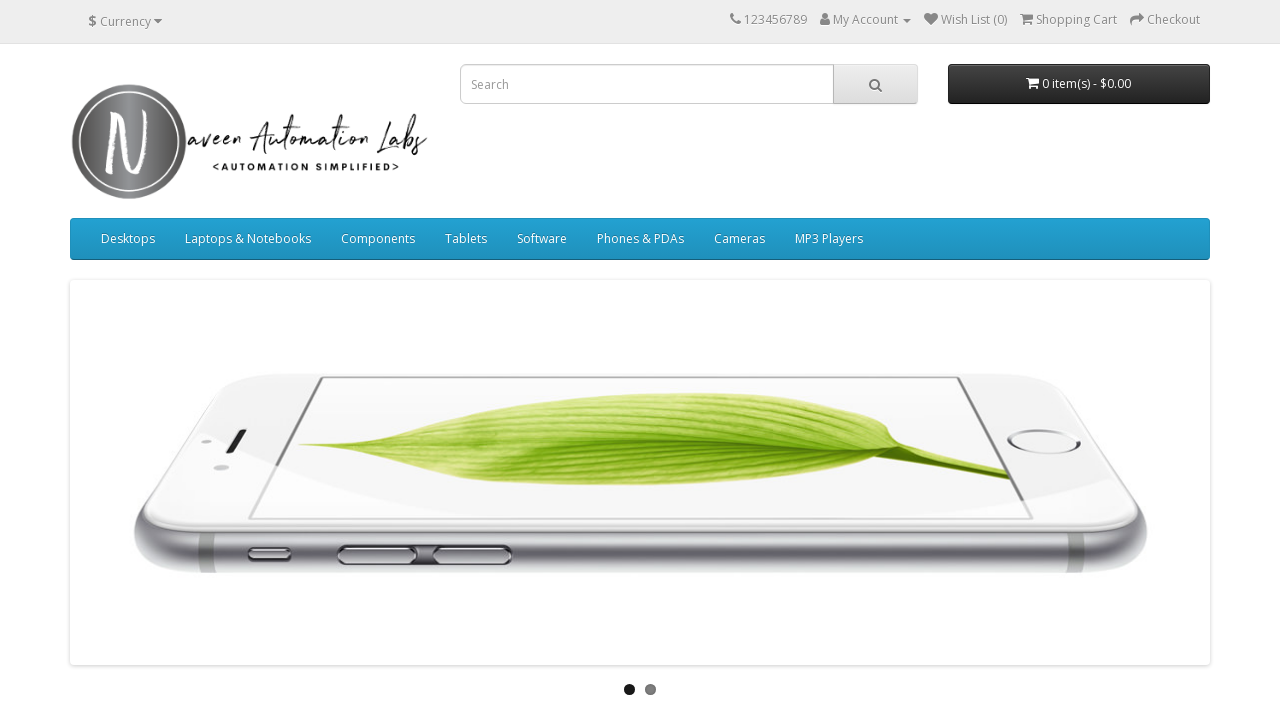

Located search box element
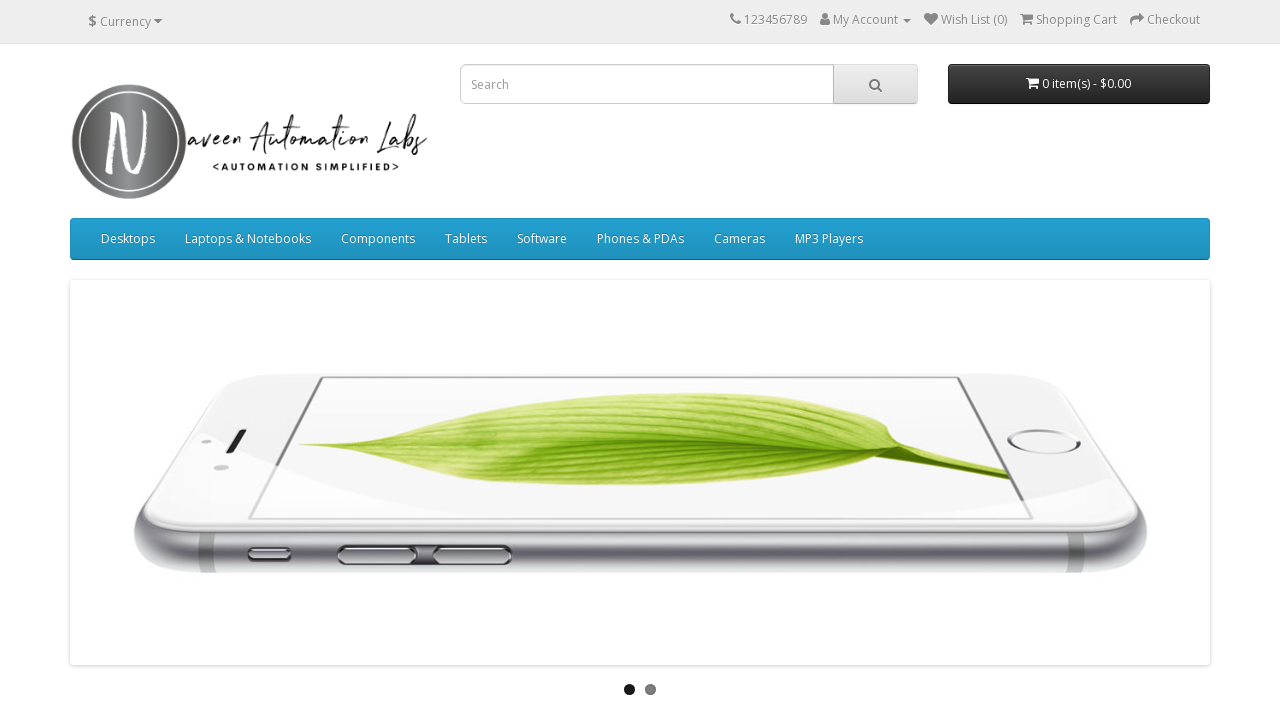

Verified search box element exists on page
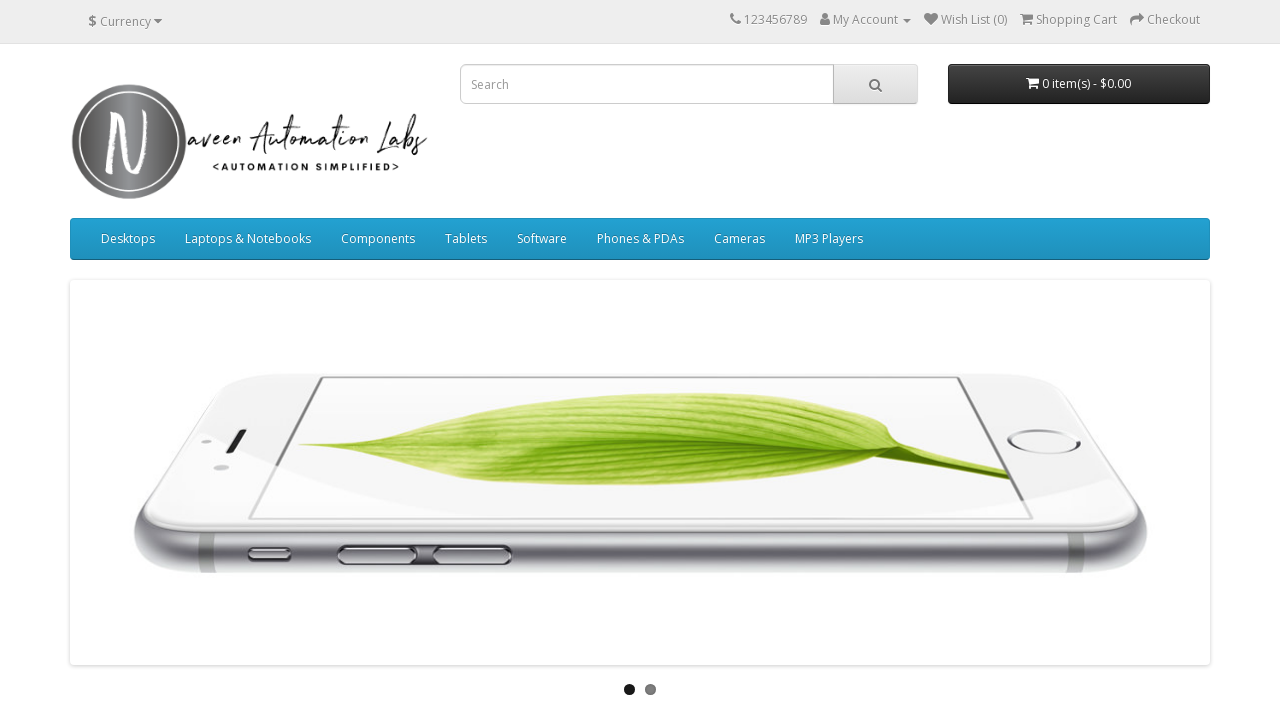

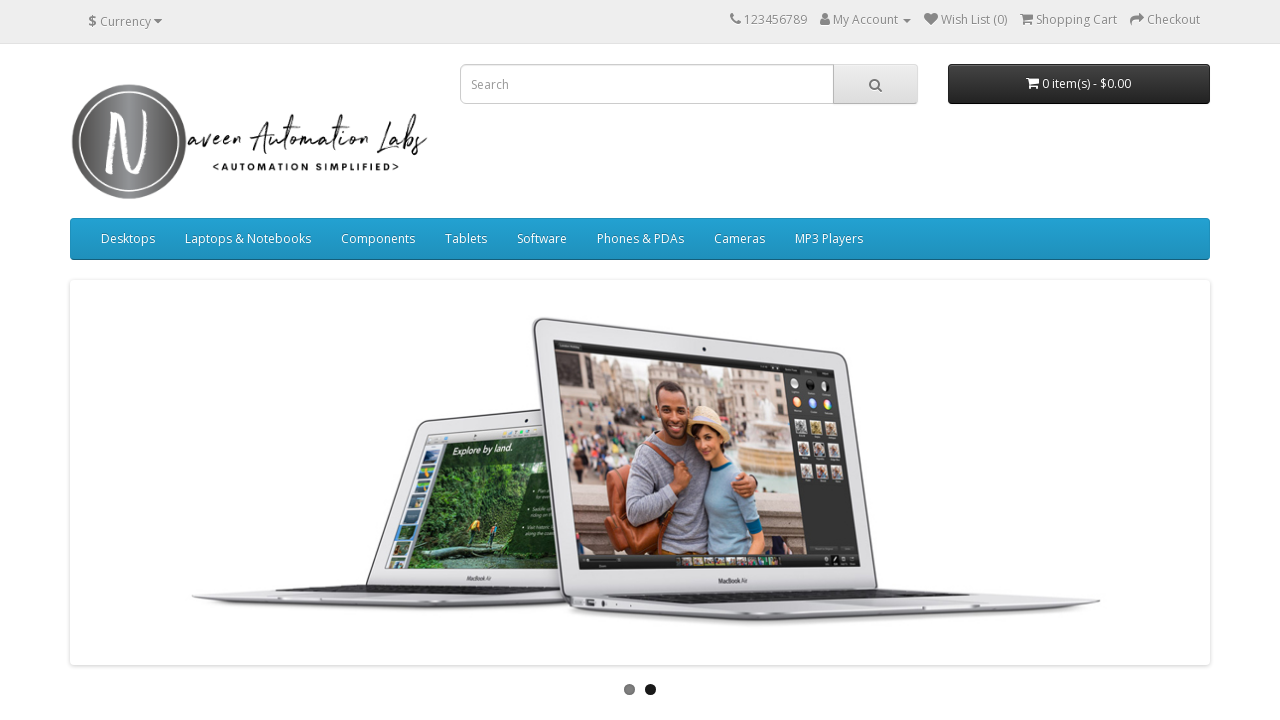